Tests link functionality by waiting for and clicking the Home link on the links demo page.

Starting URL: https://demoqa.com/links

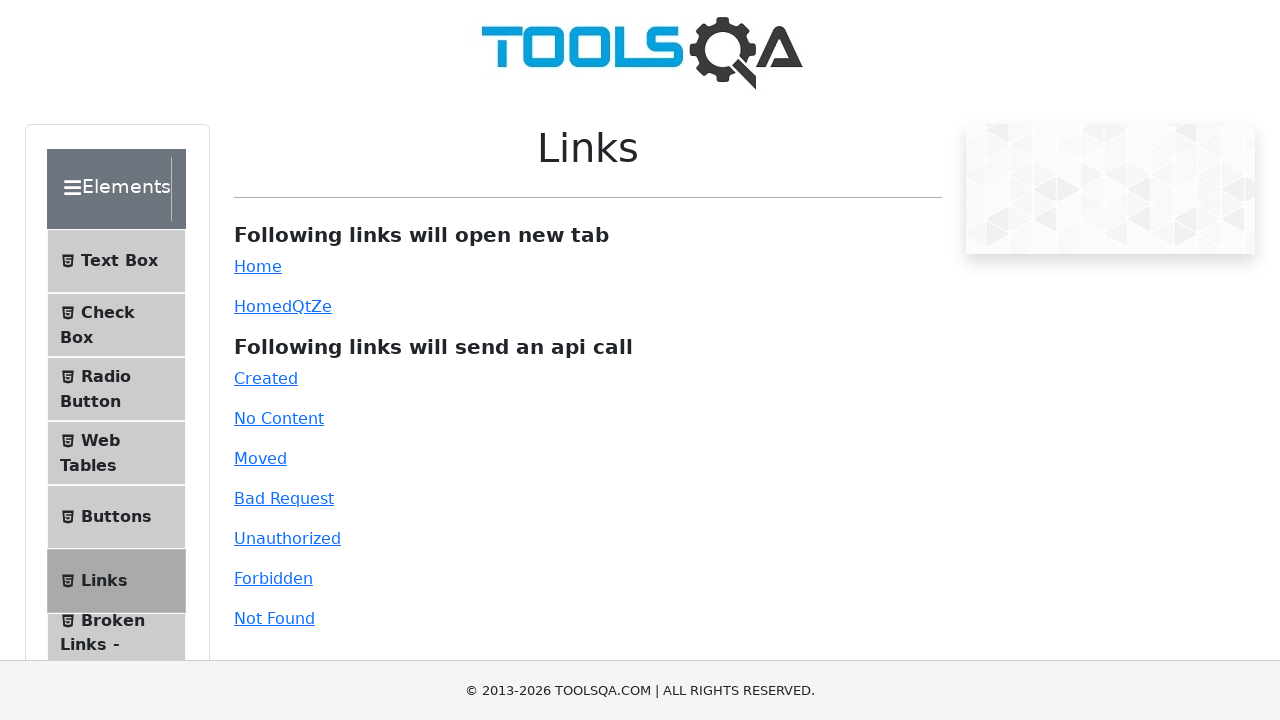

Waited for Home link to be visible on the links demo page
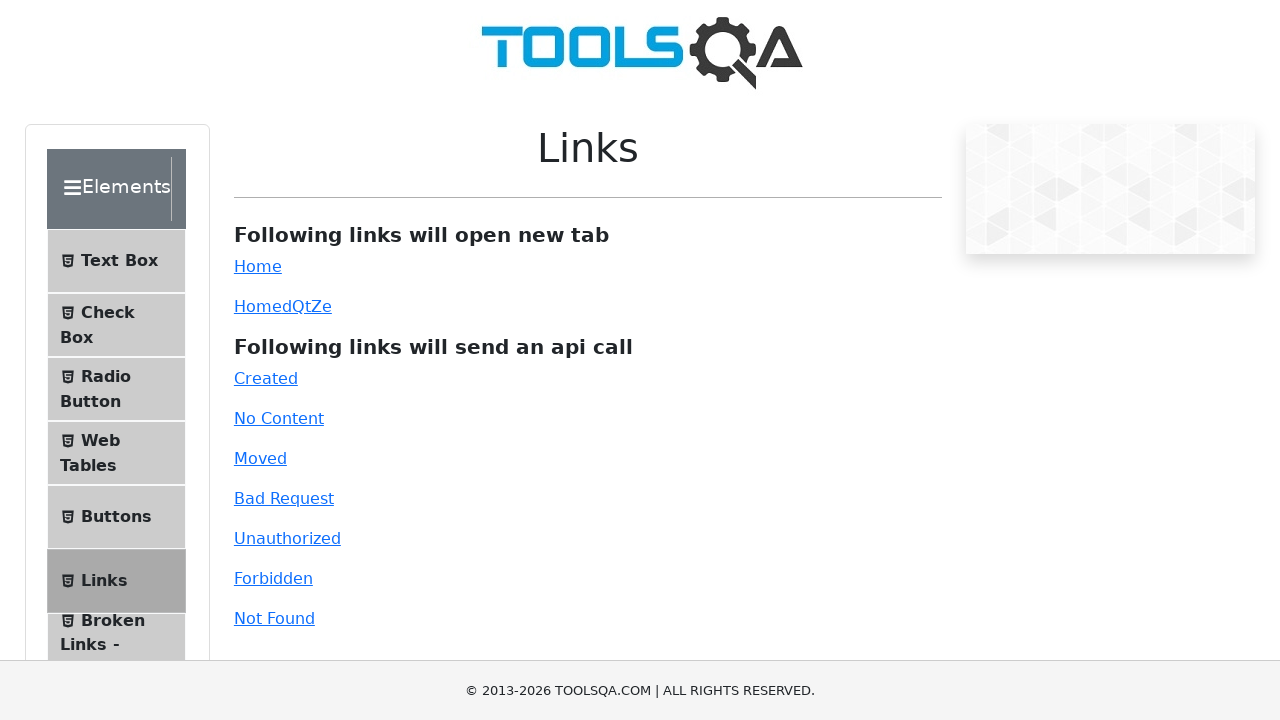

Clicked the Home link at (258, 266) on a >> text=Home
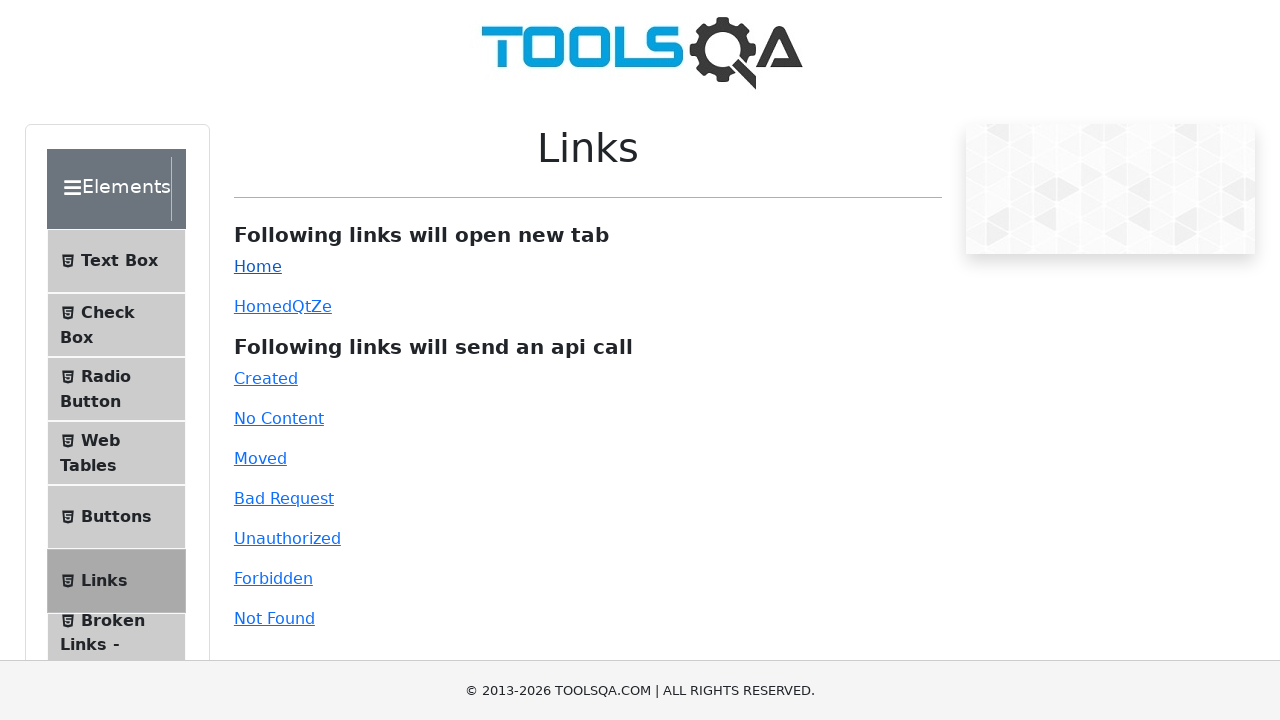

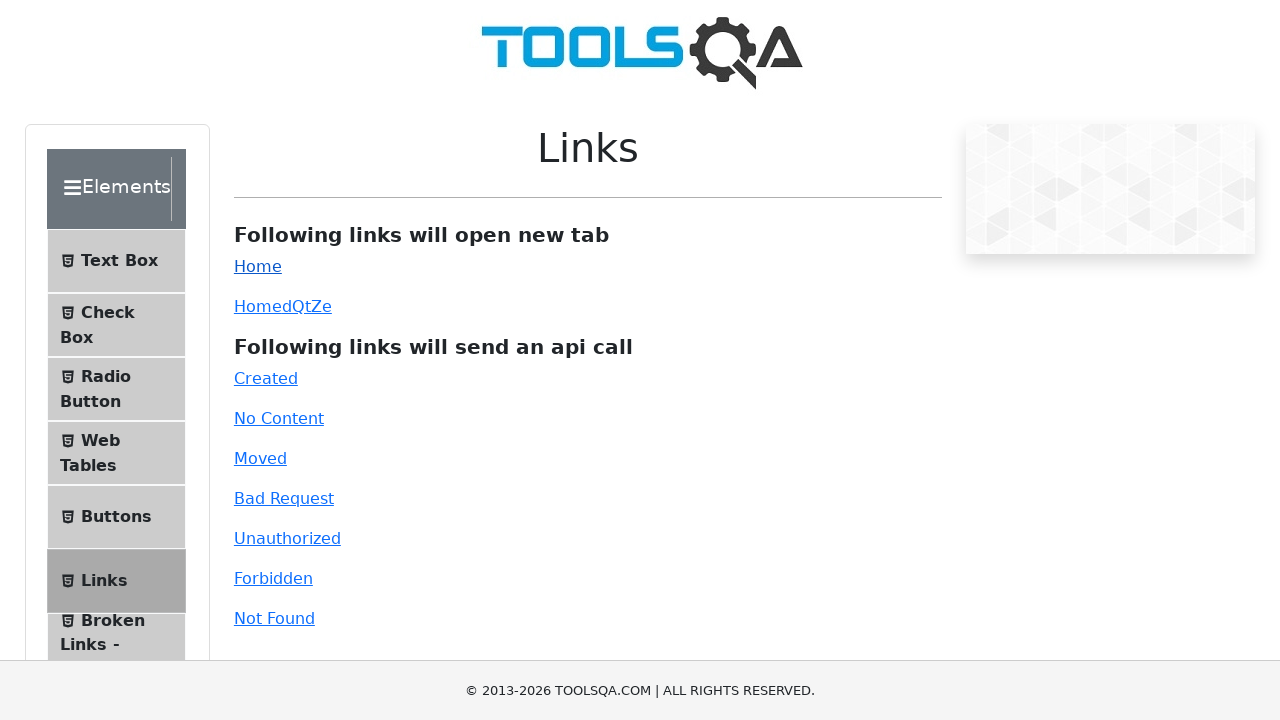